Tests checkbox functionality by clicking it multiple times to toggle its state

Starting URL: https://auto.fresher.dev/lessons/lession7/index.html

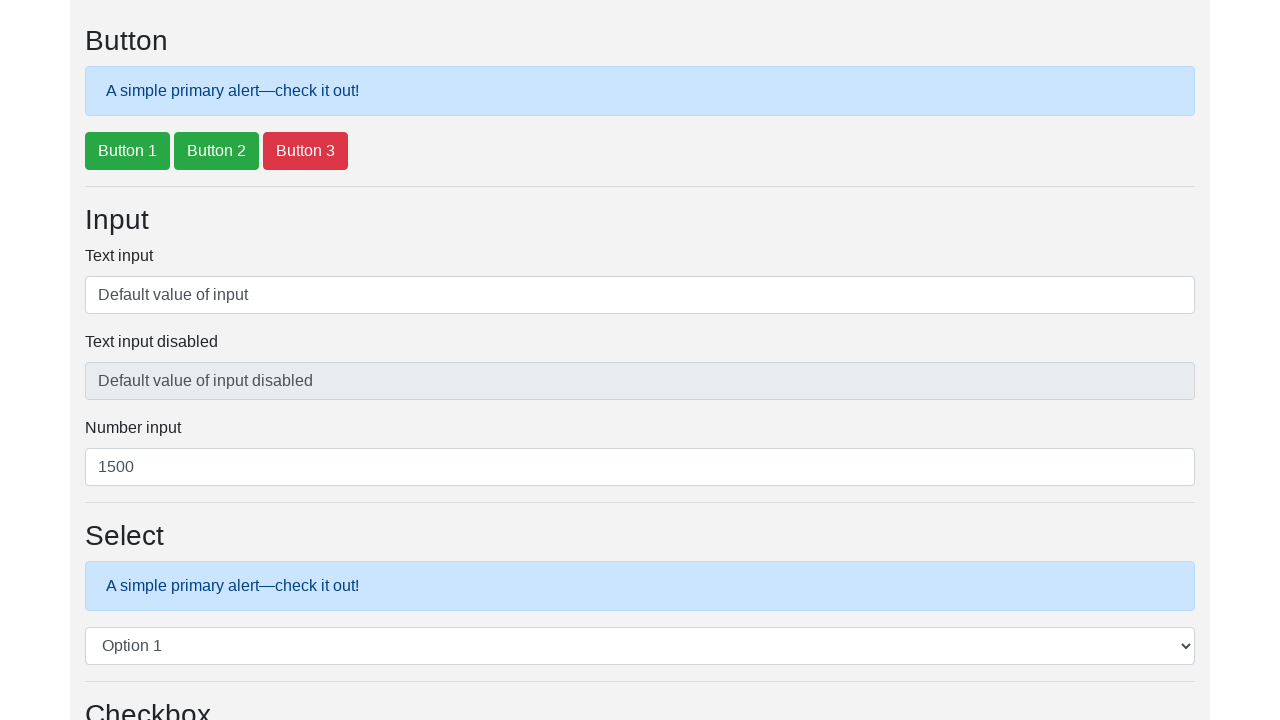

Clicked checkbox to toggle state at (92, 361) on #defaultCheck1
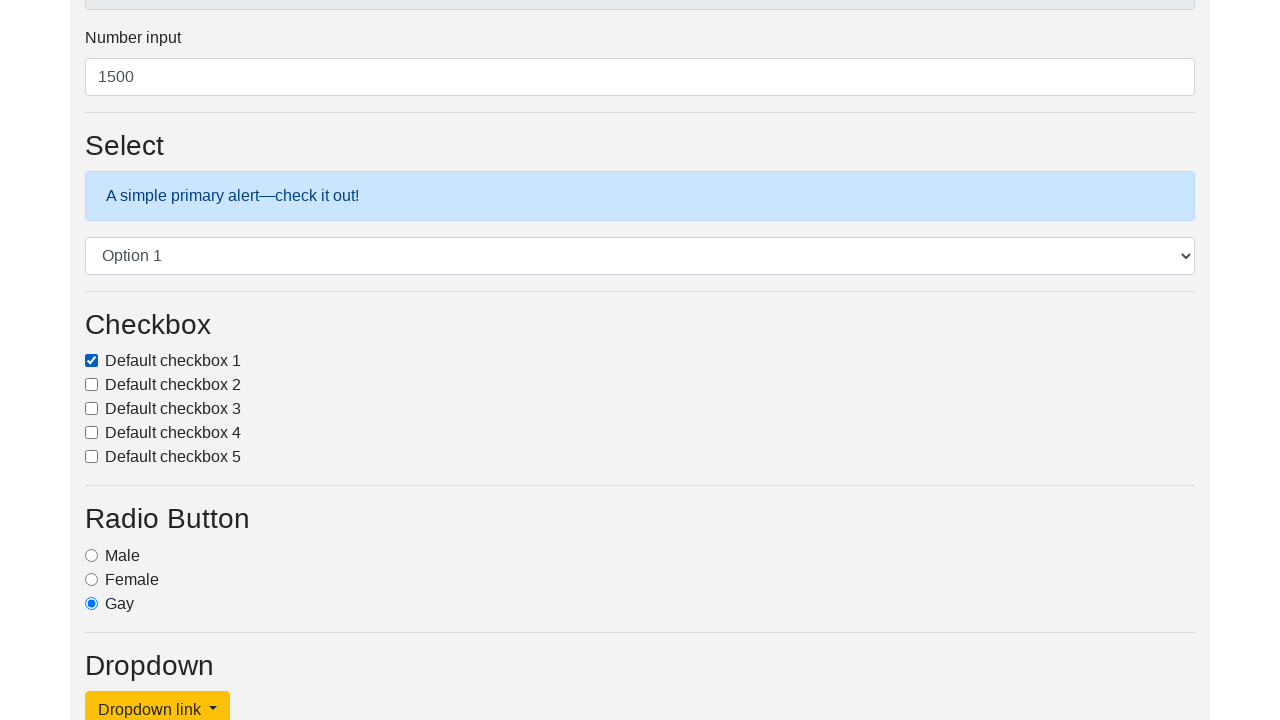

Clicked checkbox (toggle 1) at (92, 361) on #defaultCheck1
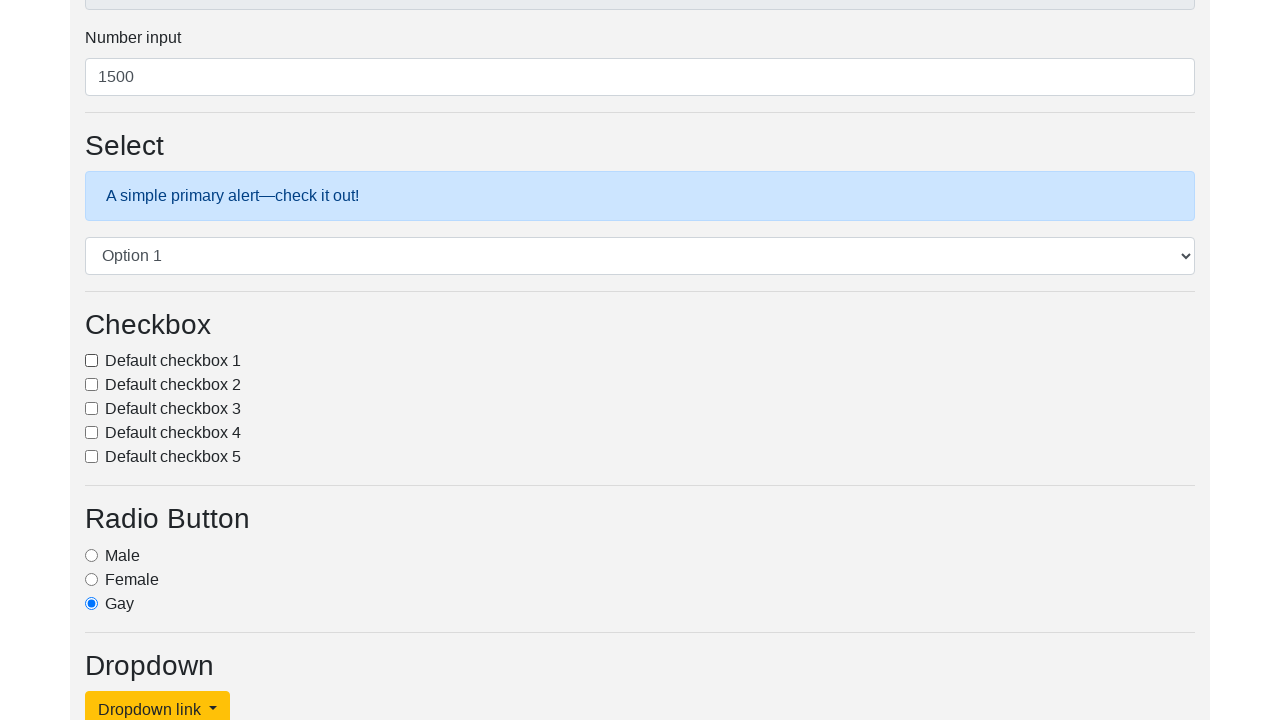

Clicked checkbox (toggle 2) at (92, 361) on #defaultCheck1
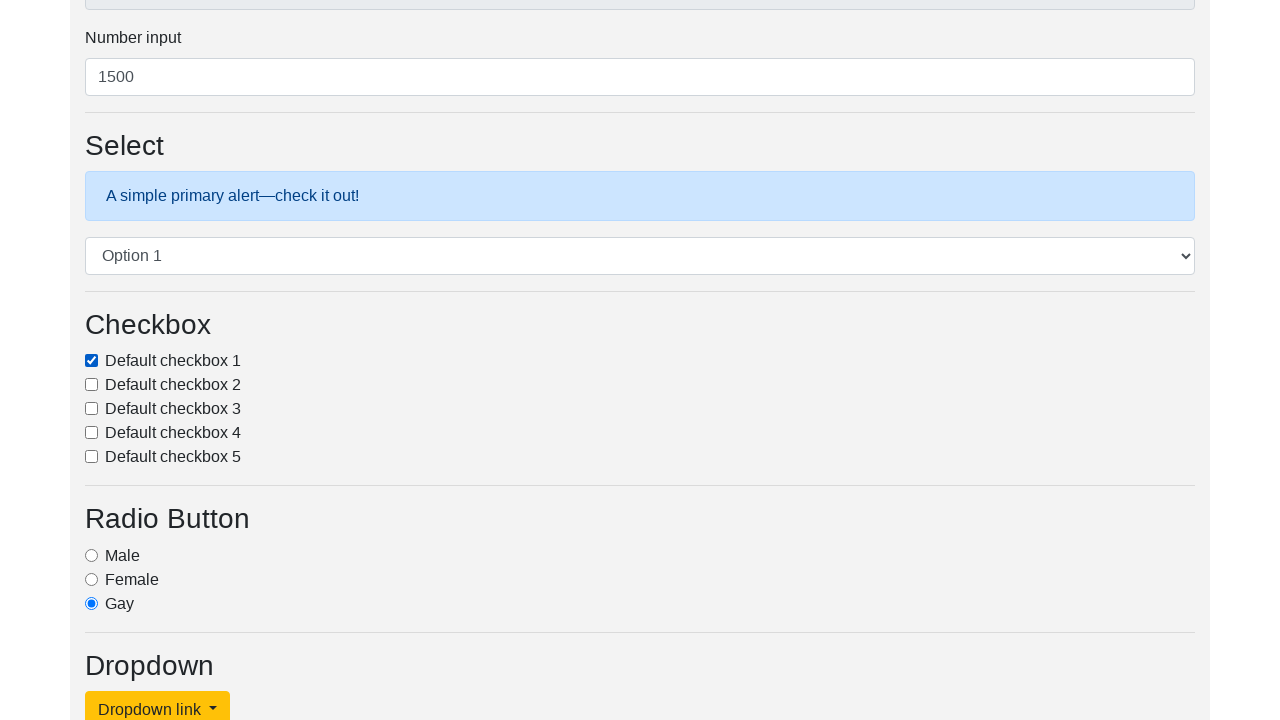

Clicked checkbox (toggle 3) at (92, 361) on #defaultCheck1
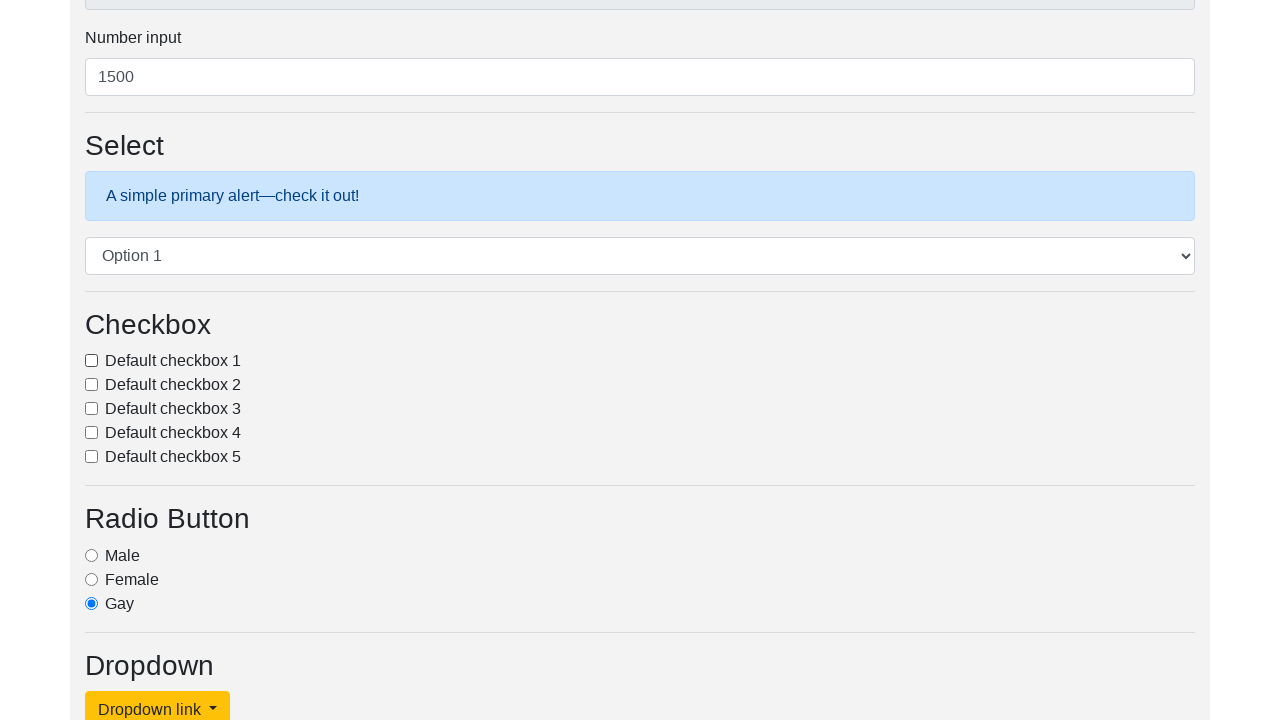

Clicked checkbox (toggle 4) at (92, 361) on #defaultCheck1
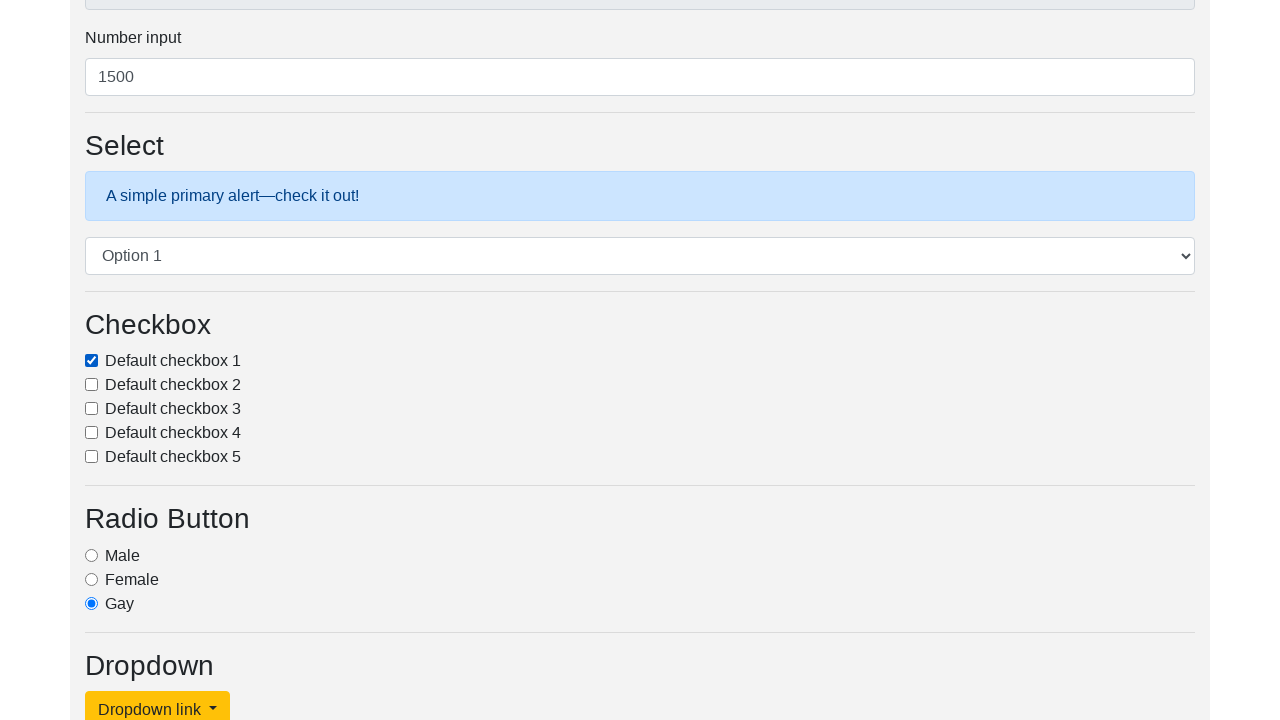

Clicked checkbox (toggle 5) at (92, 361) on #defaultCheck1
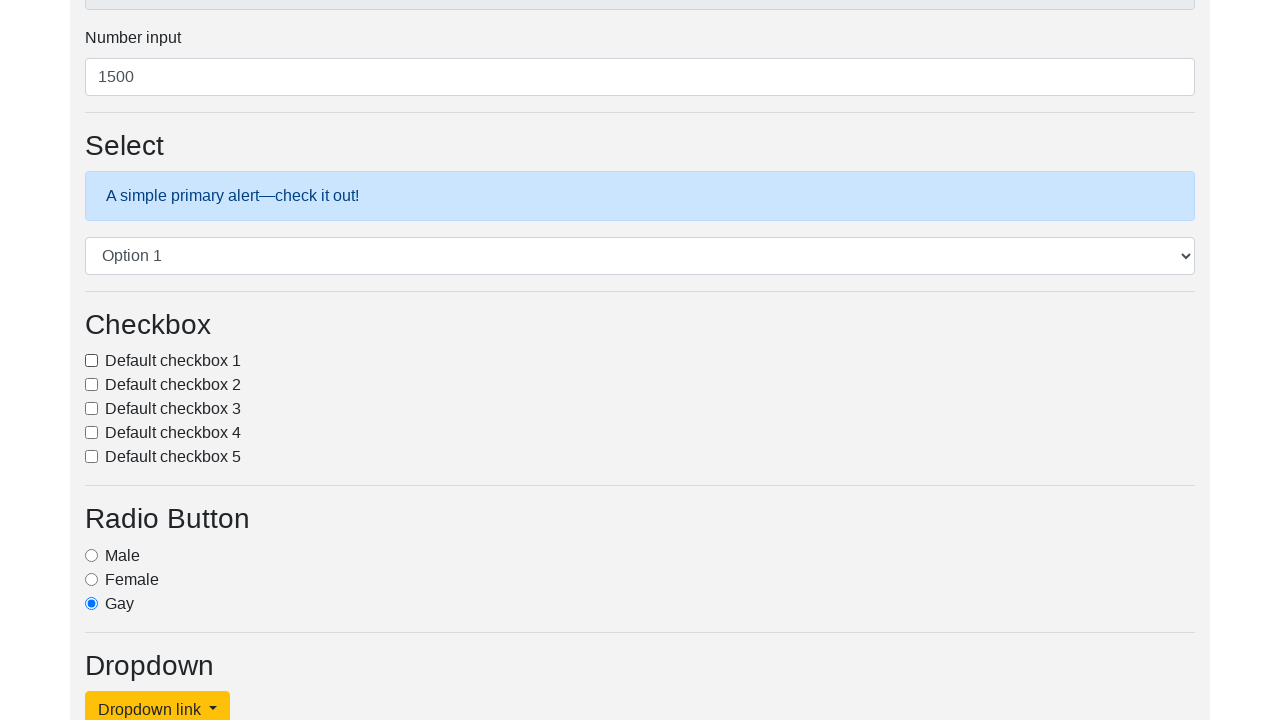

Clicked checkbox (toggle 6) at (92, 361) on #defaultCheck1
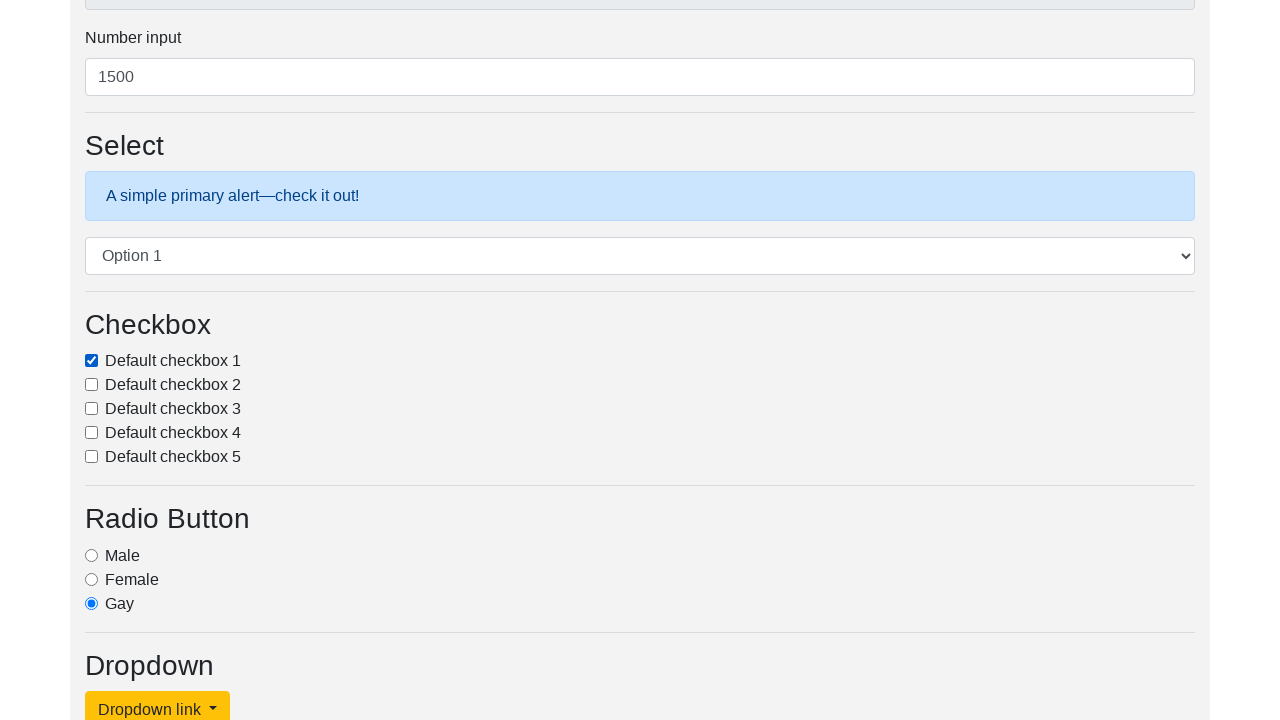

Located checkbox element to verify state
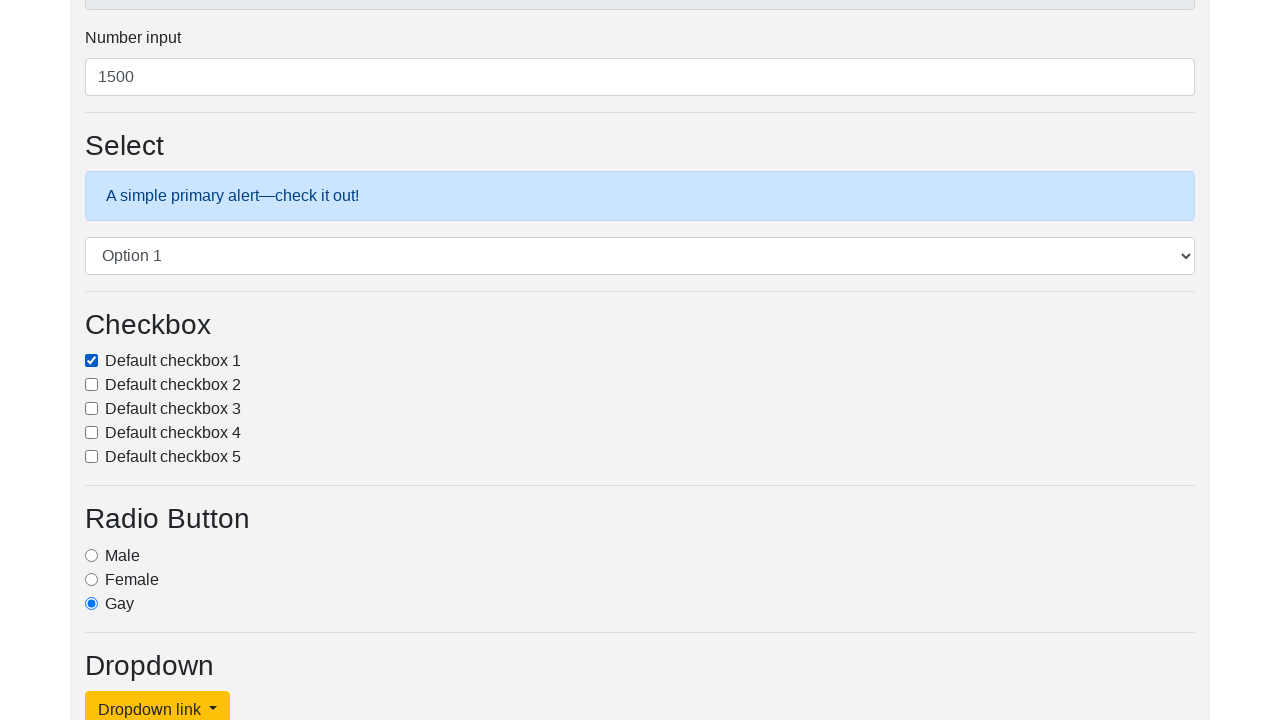

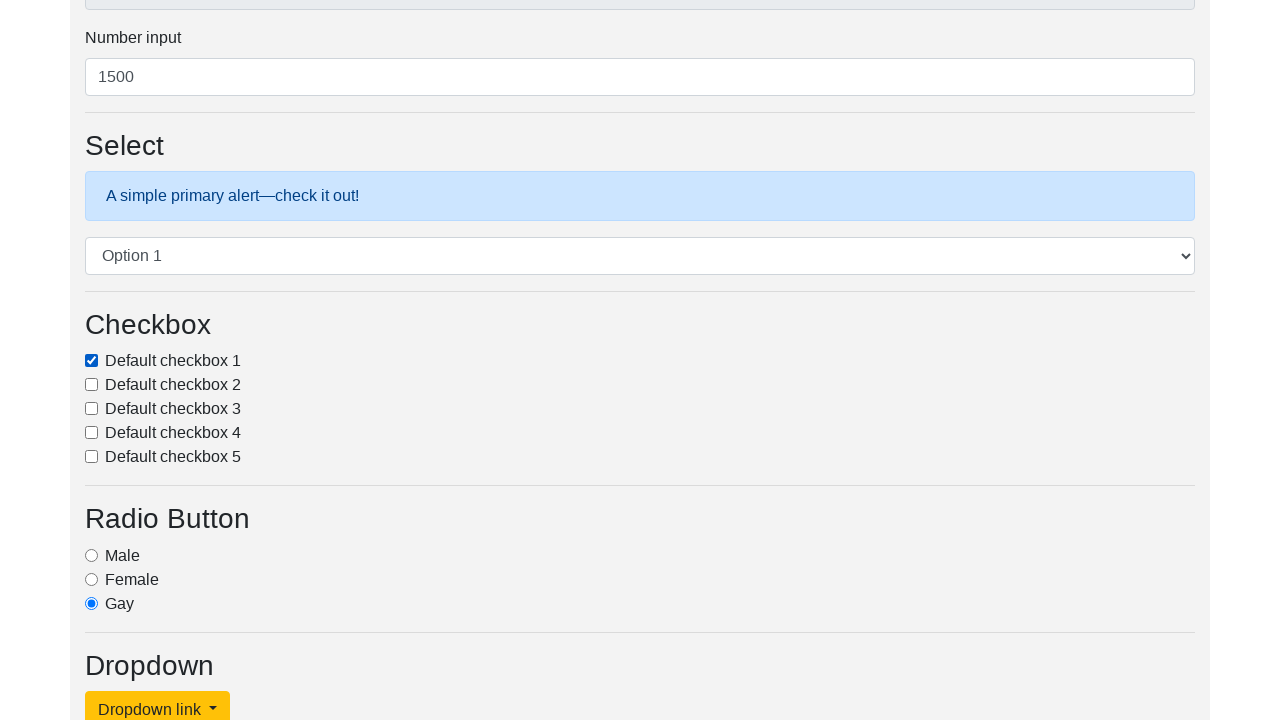